Tests window handling functionality by clicking a link that opens a new window, switching between windows, and verifying content in both windows

Starting URL: https://the-internet.herokuapp.com/

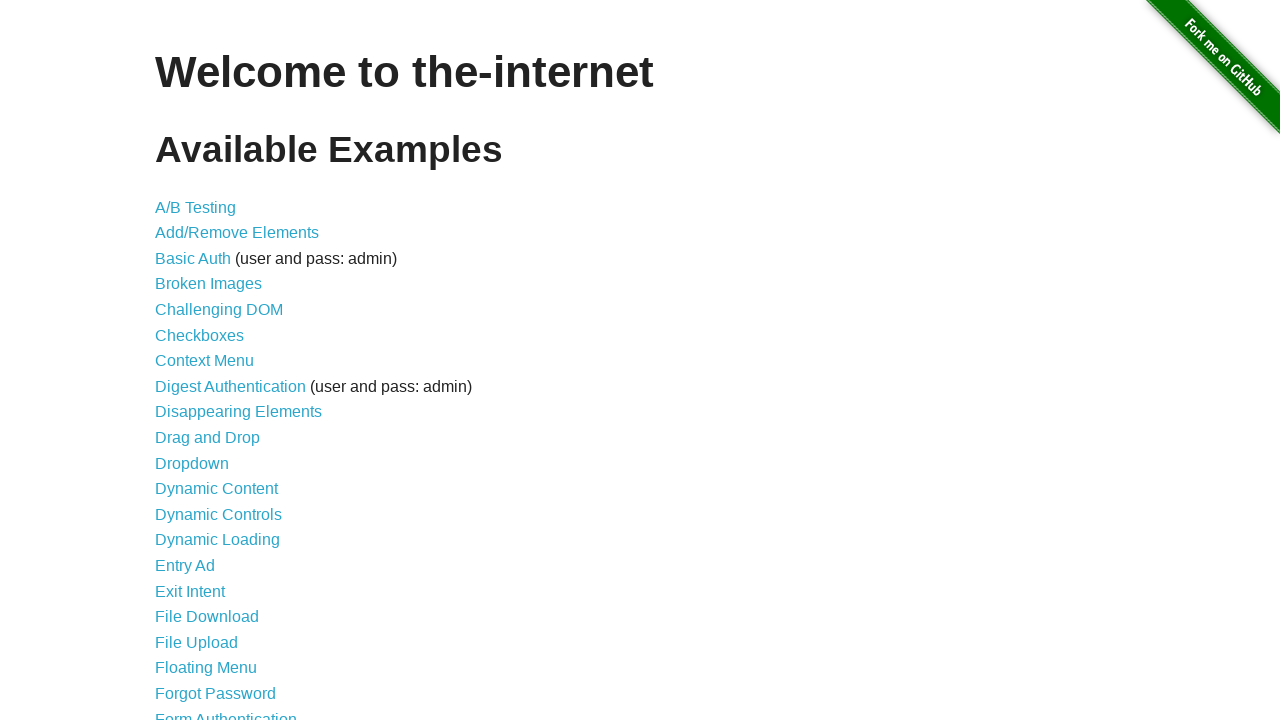

Clicked on the Windows link at (218, 369) on xpath=//a[@href='/windows']
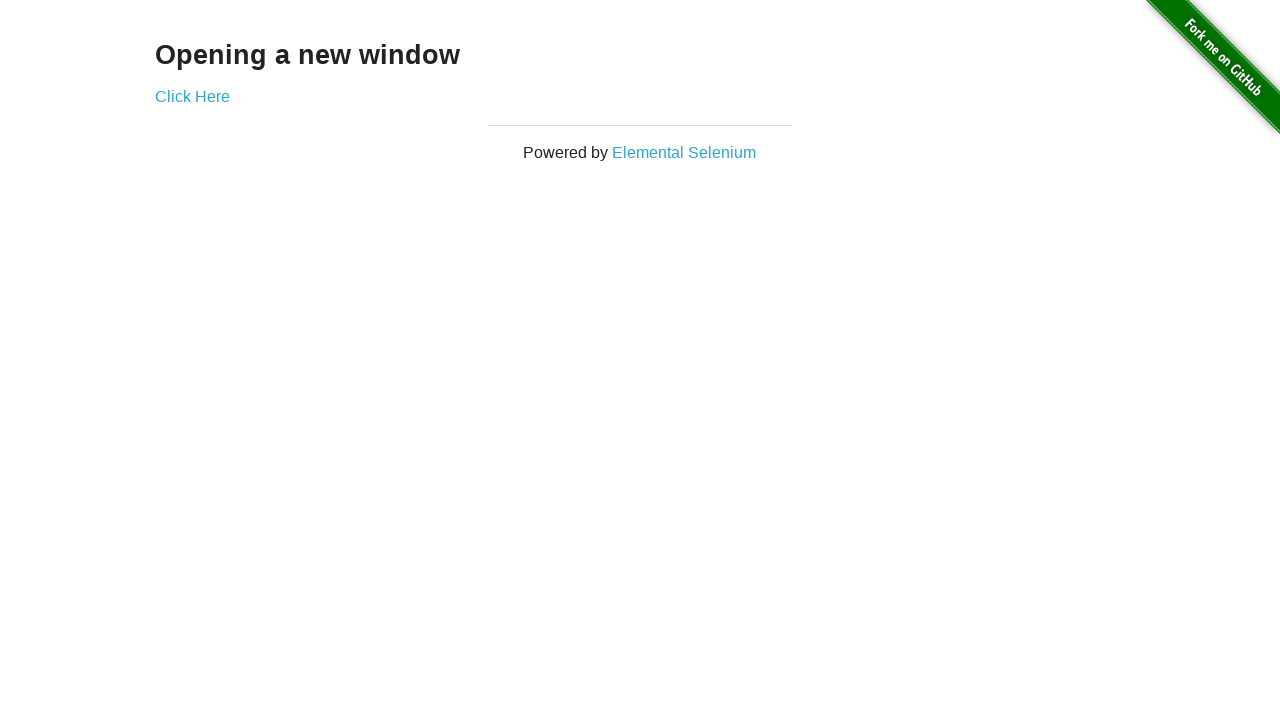

Clicked link to open new window at (192, 96) on xpath=//a[@href='/windows/new']
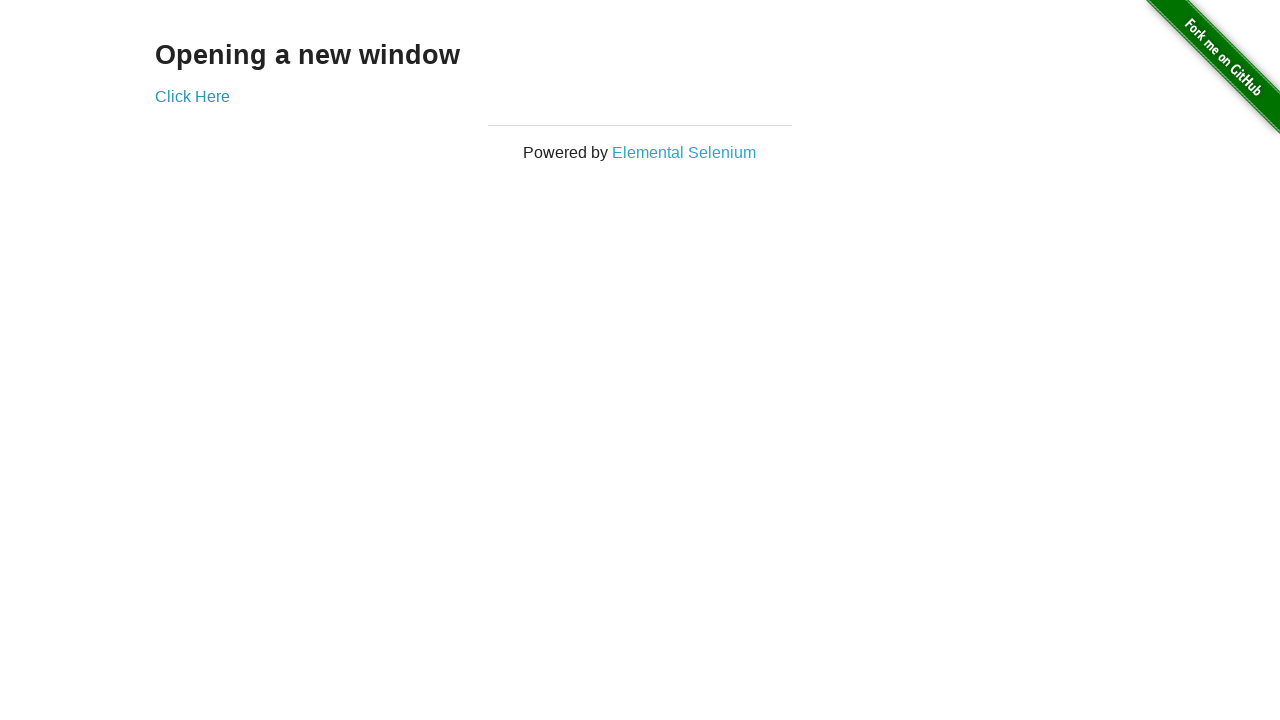

New window opened and captured
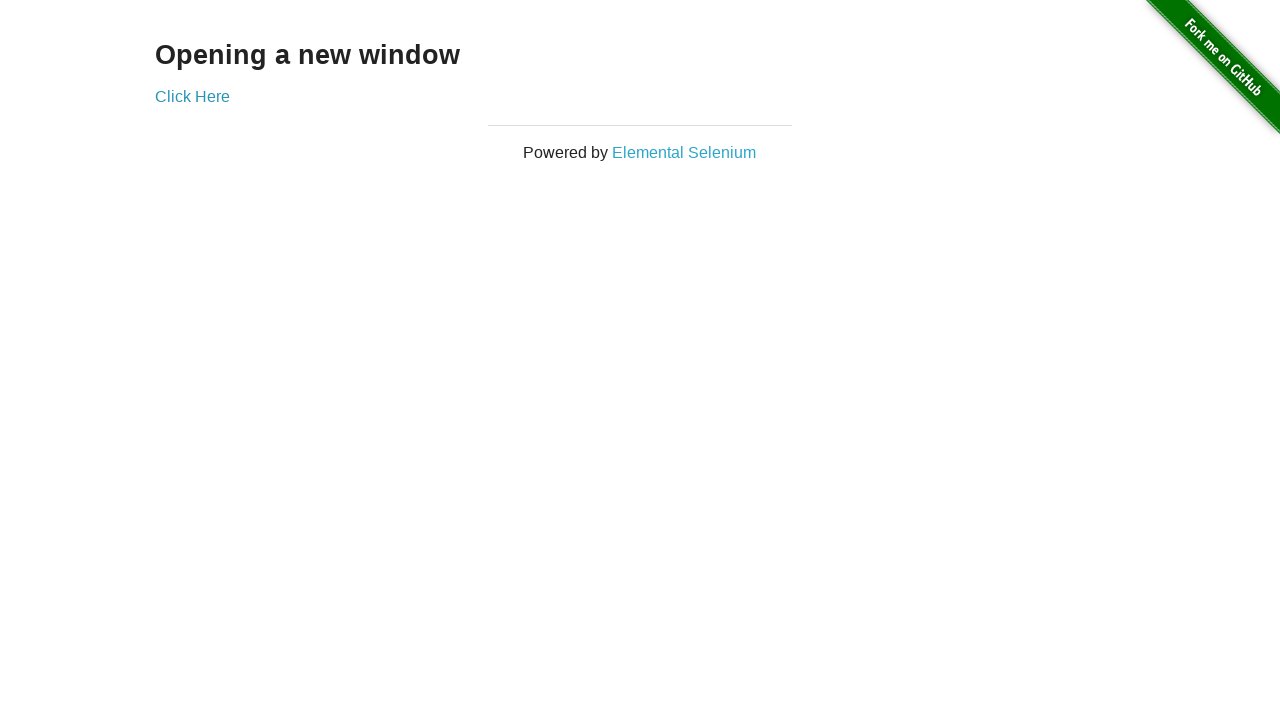

Retrieved text from new window: New Window
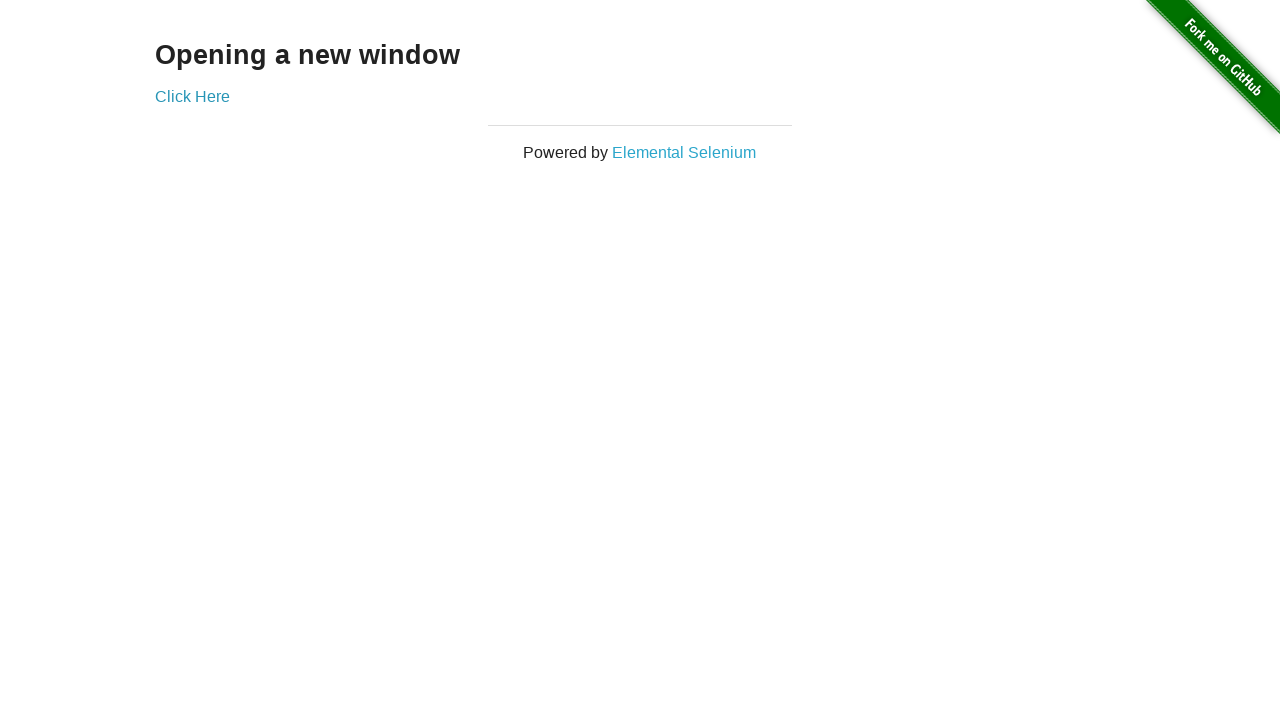

Retrieved text from original window: Opening a new window
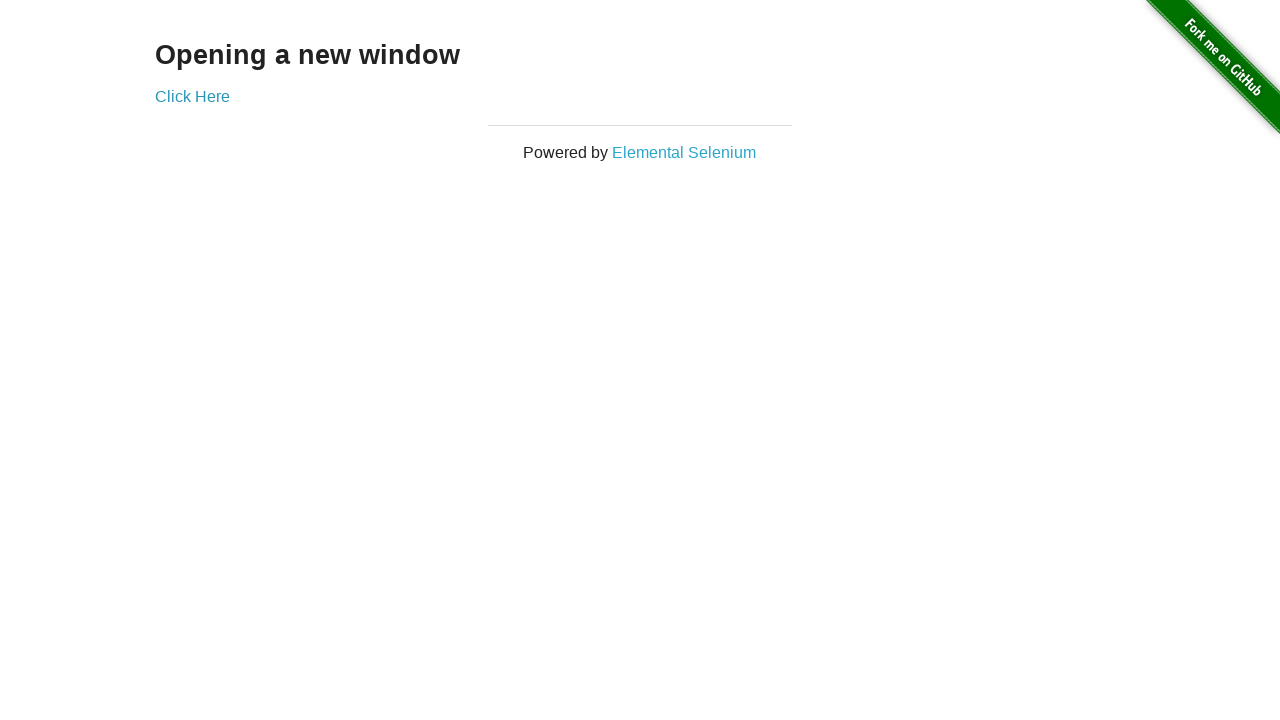

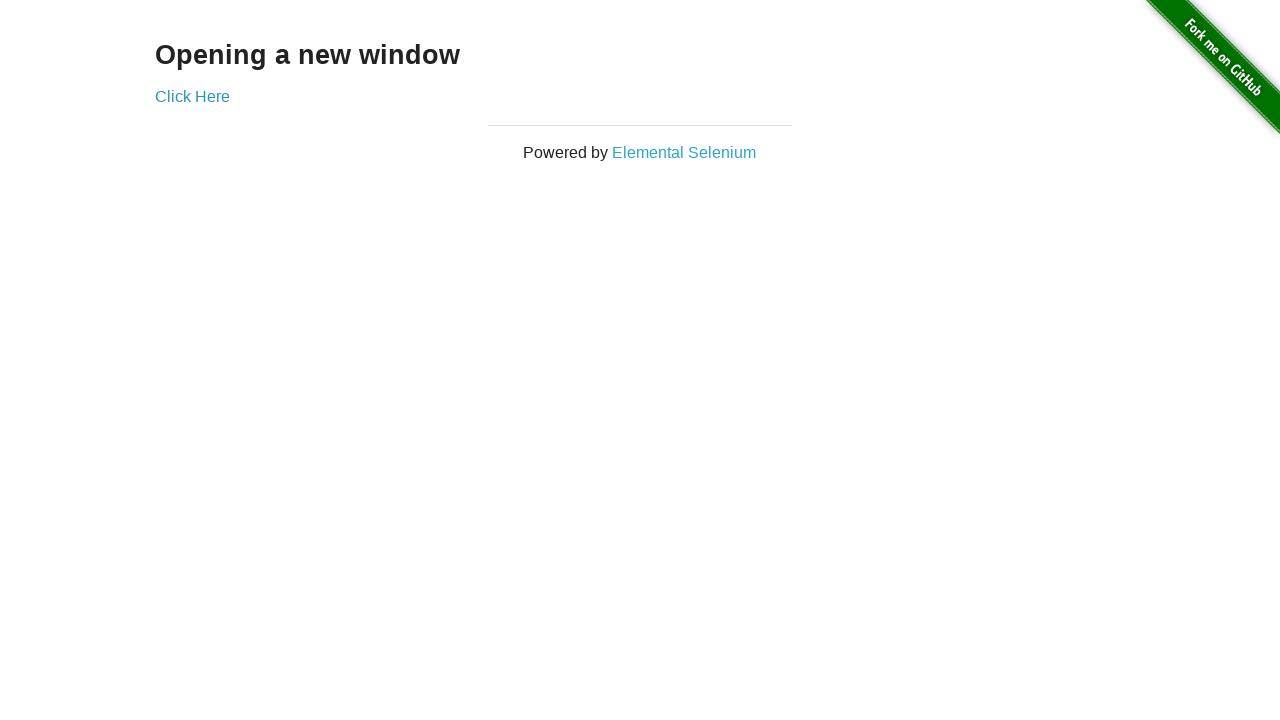